Tests clearing an email input field to remove any previous data

Starting URL: https://www.selenium.dev/selenium/web/inputs.html

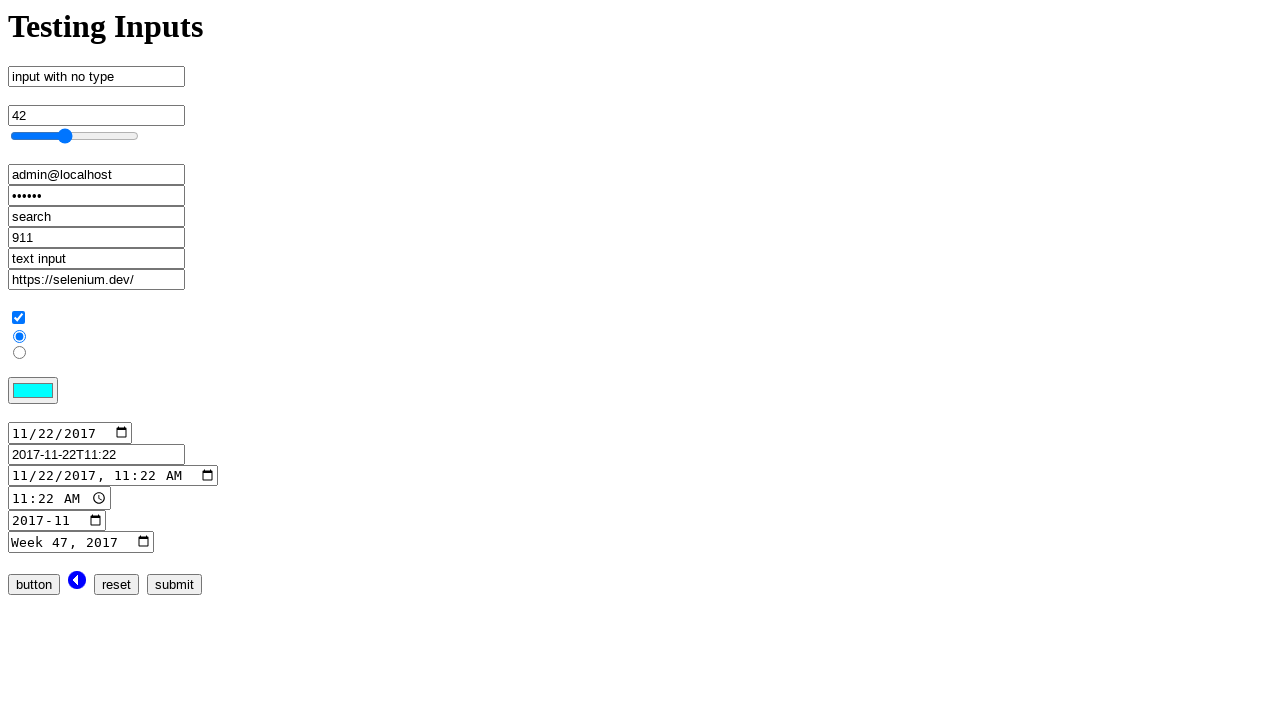

Navigated to inputs test page
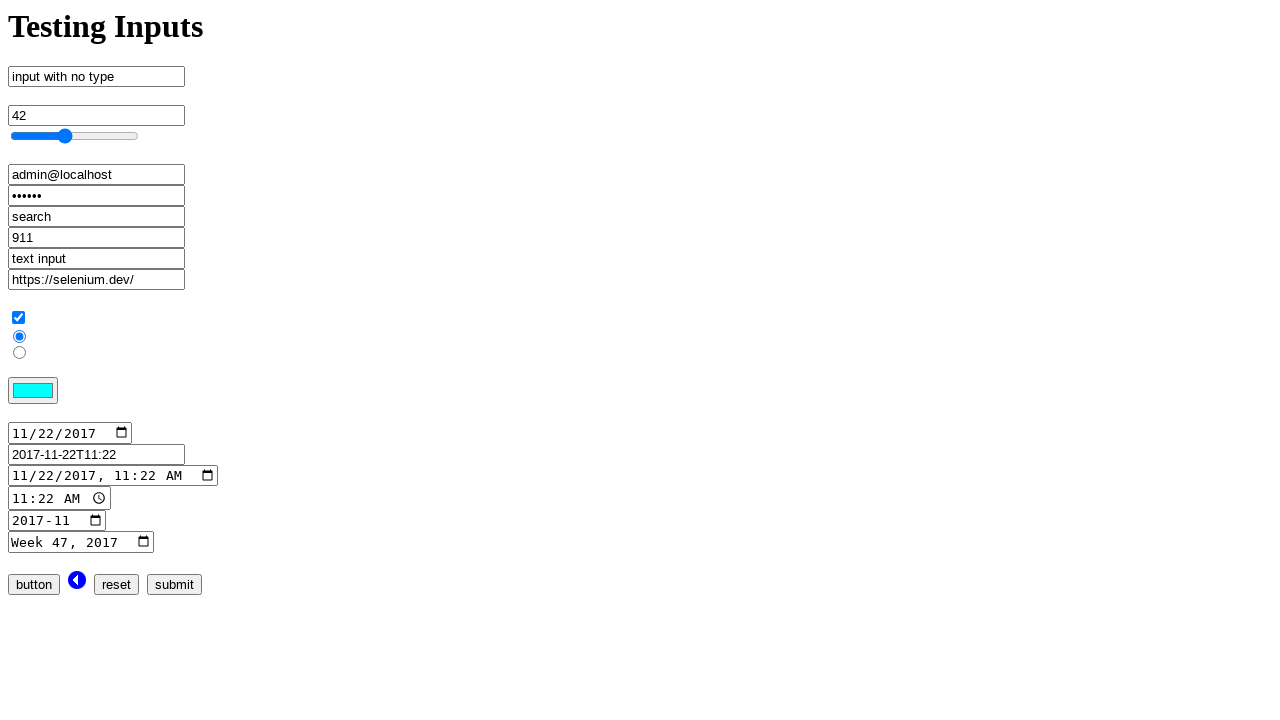

Cleared the email input field to remove any previous data on input[name='email_input']
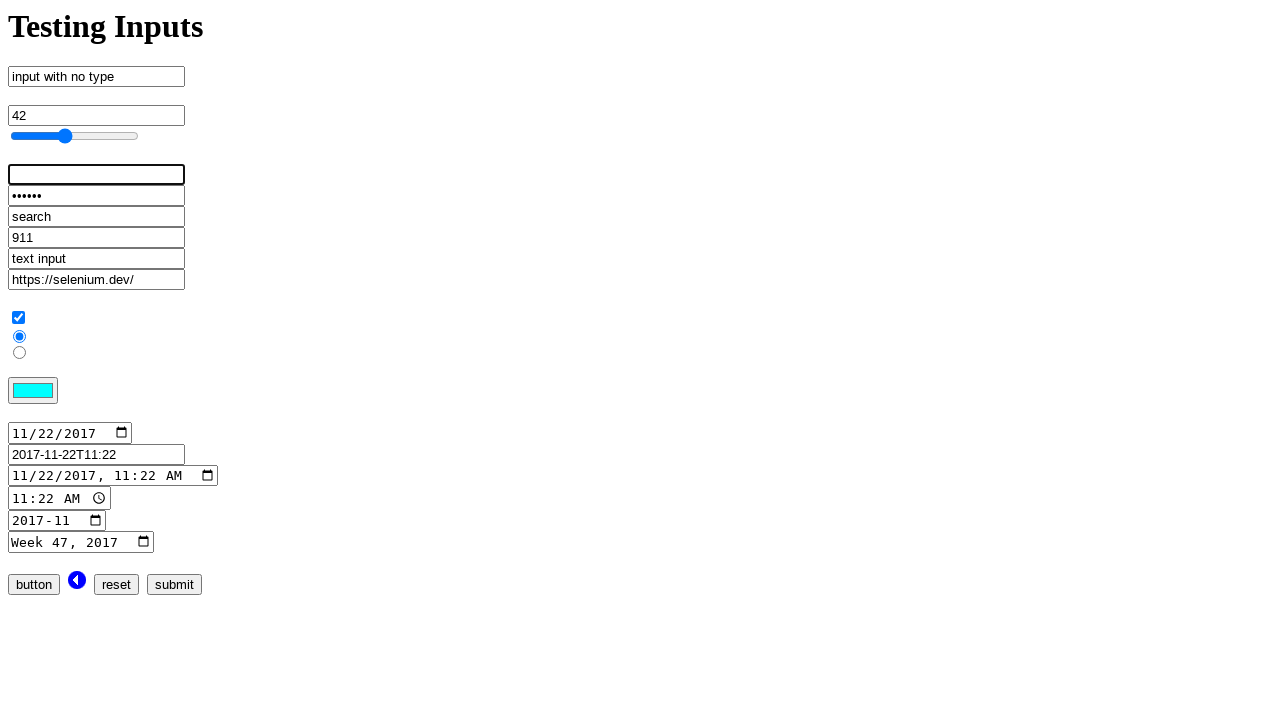

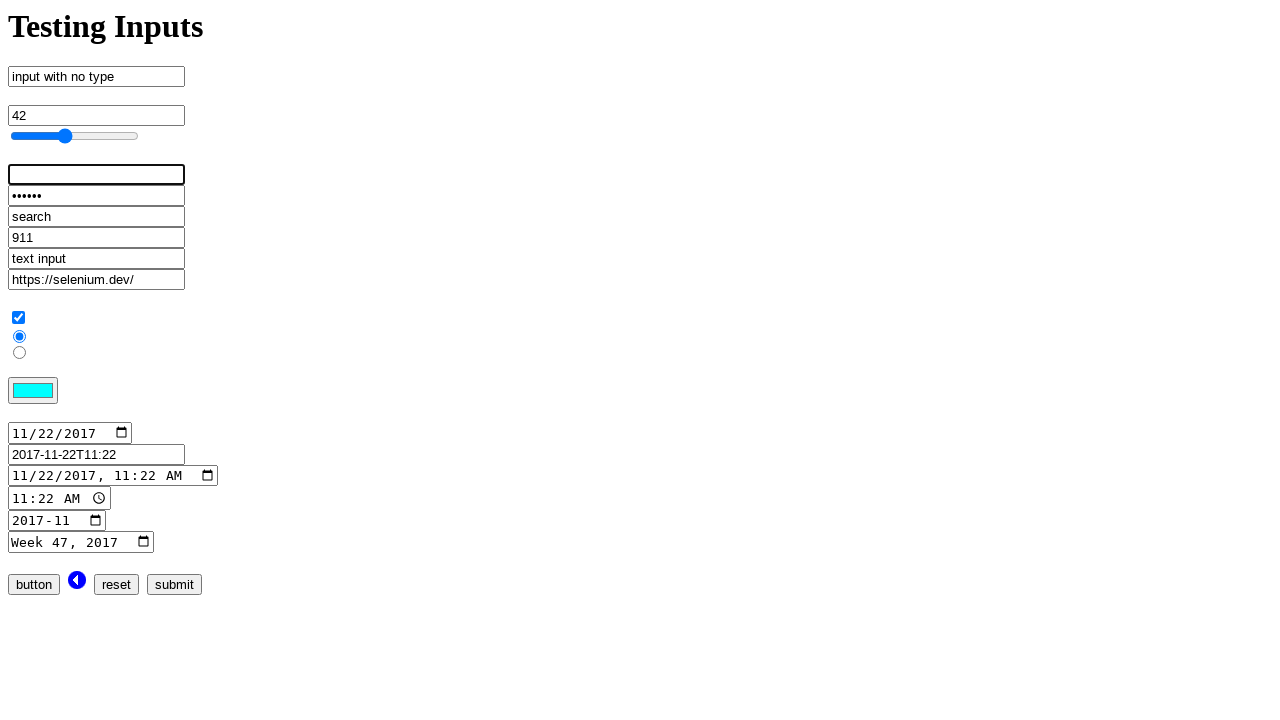